Tests multi-window handling on a loan application website by clicking through privacy policy links, navigating between windows, and interacting with form fields across different browser tabs

Starting URL: http://www.deal4loans.com/apply-education-loans.php

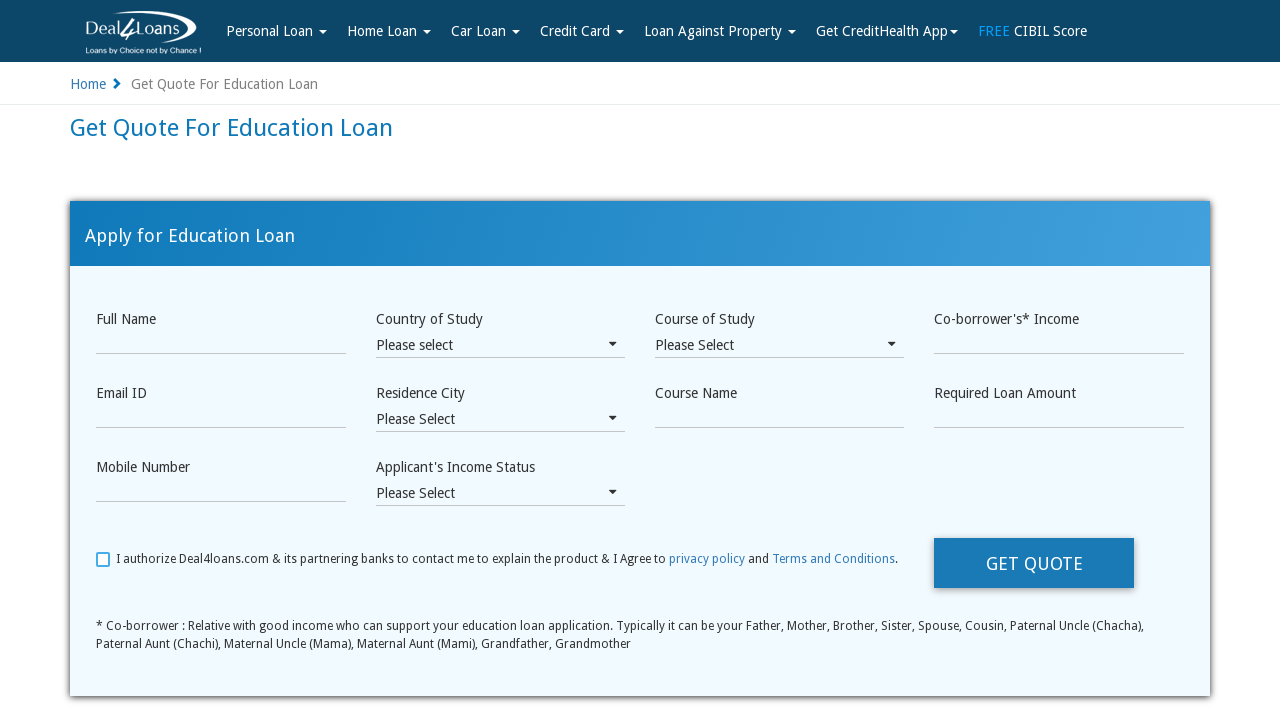

Clicked privacy policy link to open new window at (707, 559) on a:has-text('privacy policy')
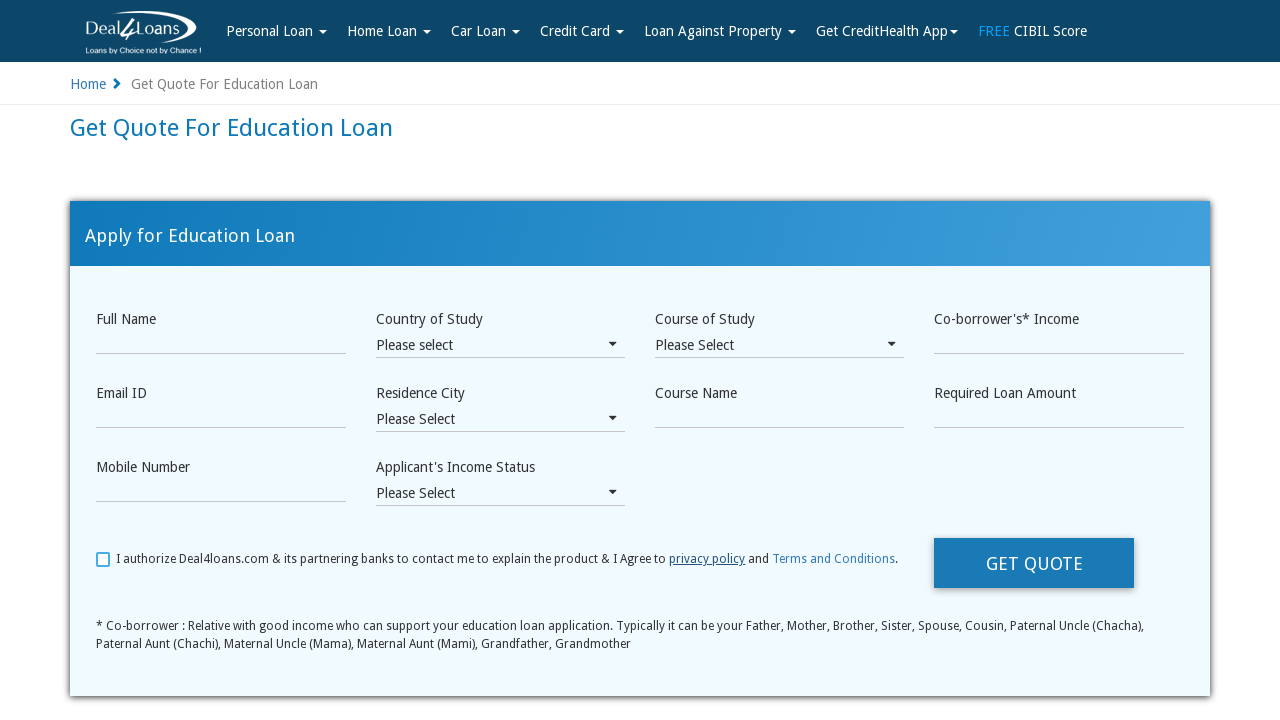

Filled name field with 'hello' in education loans form on #Name
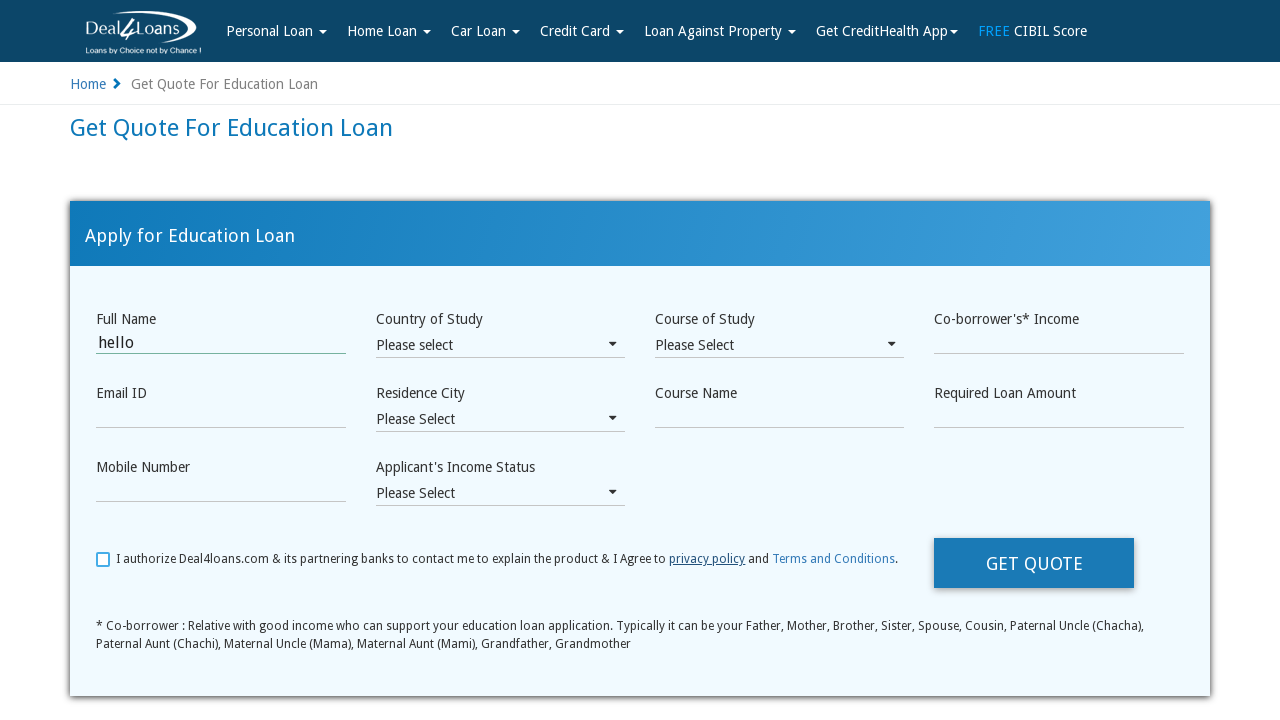

Retrieved all open browser windows, total count: 1
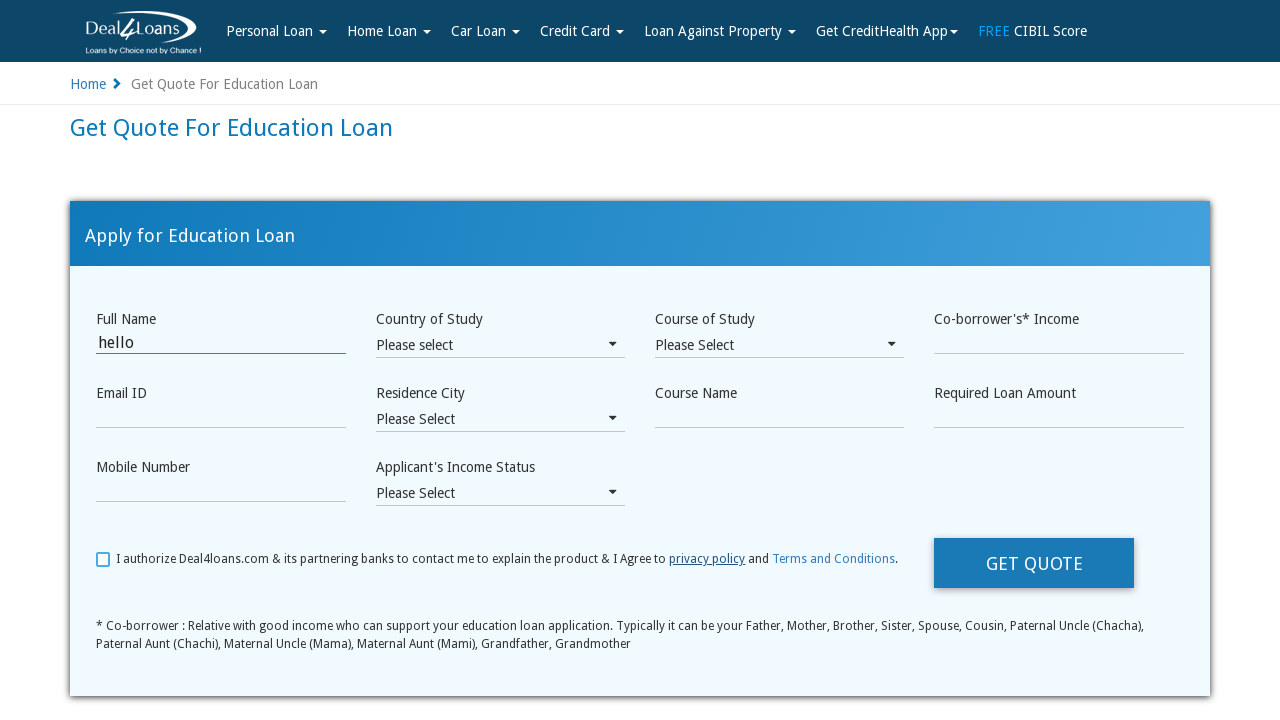

Retrieved updated list after closing page, total count: 2
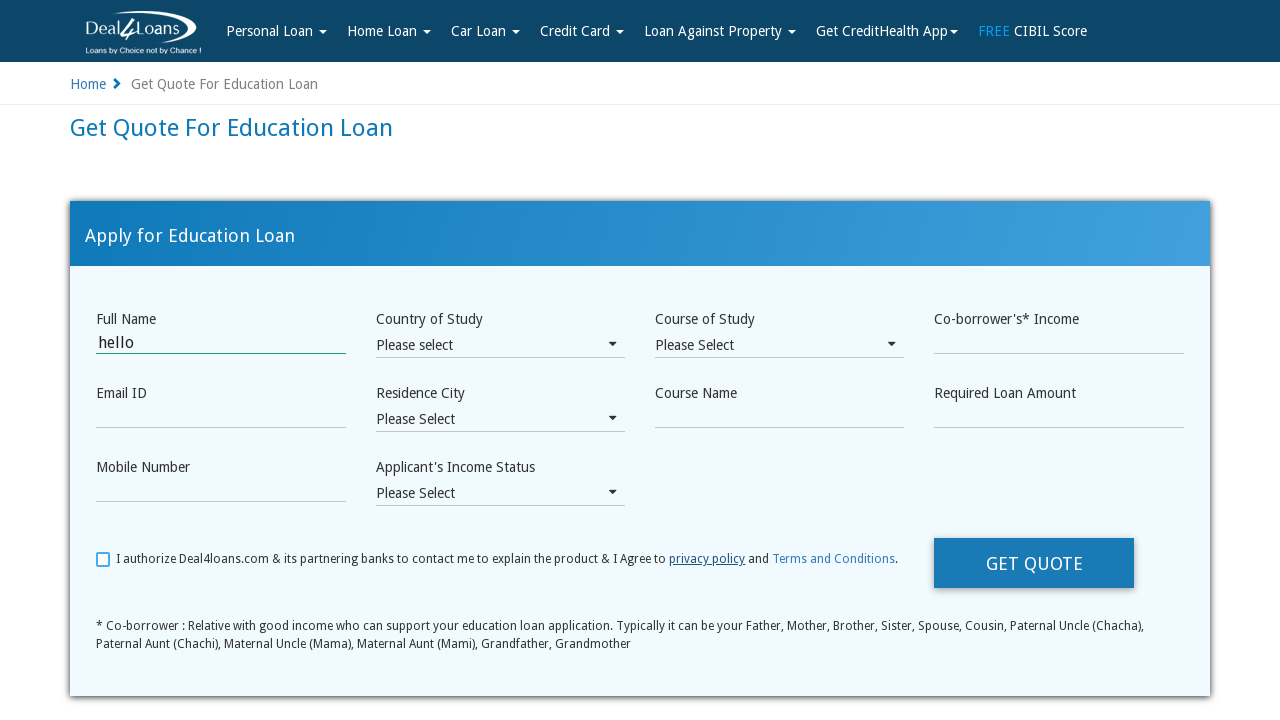

Reloaded privacy policy page
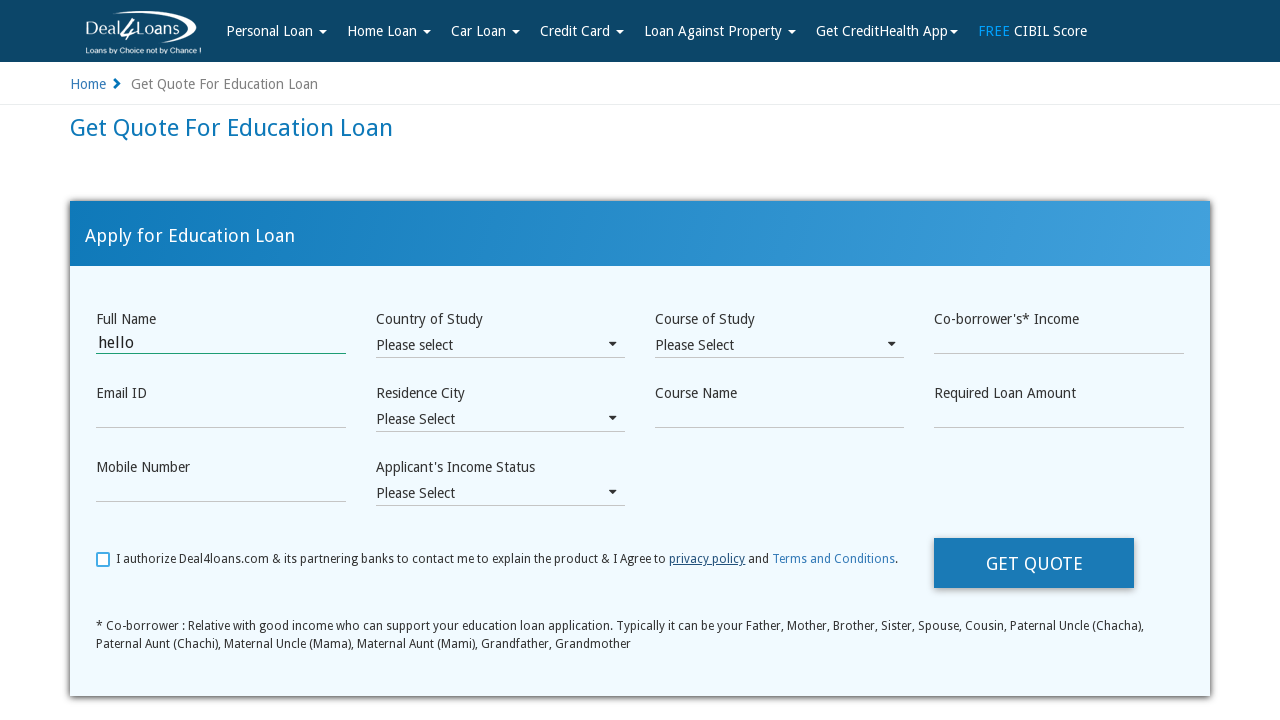

Waited 2 seconds after reload
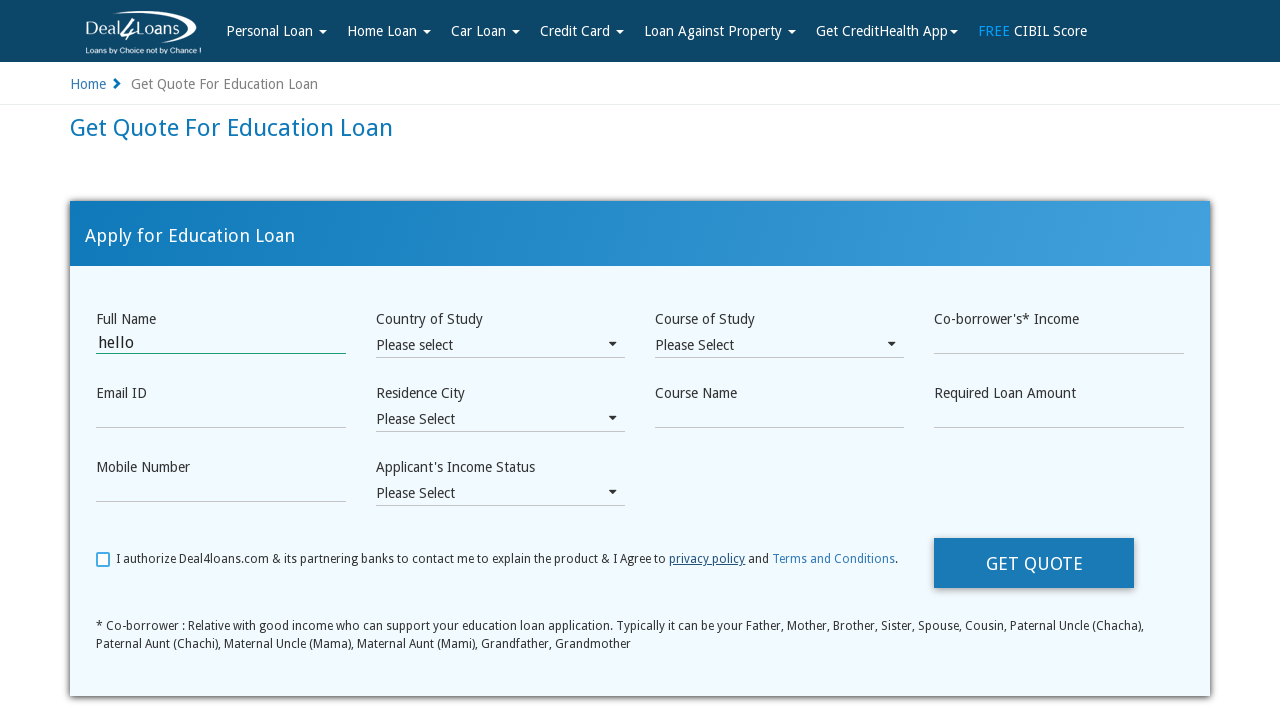

Closed privacy policy page
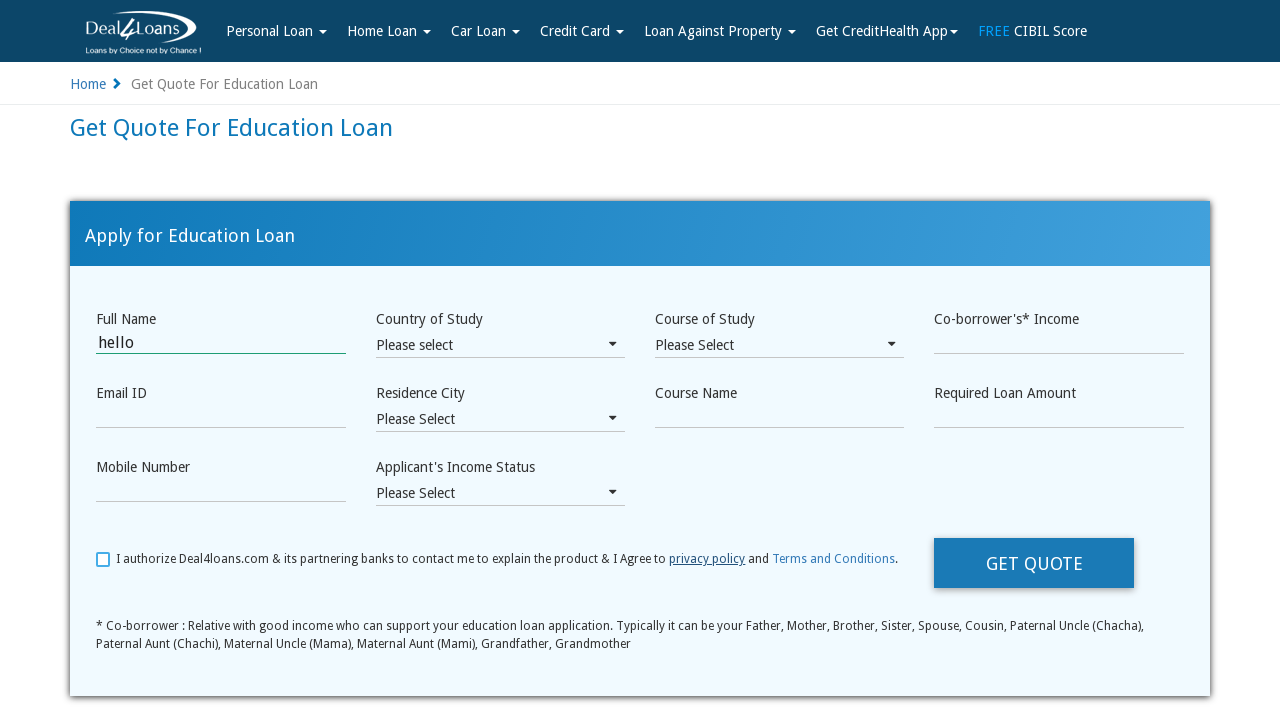

Retrieved final list of open pages, total count: 1
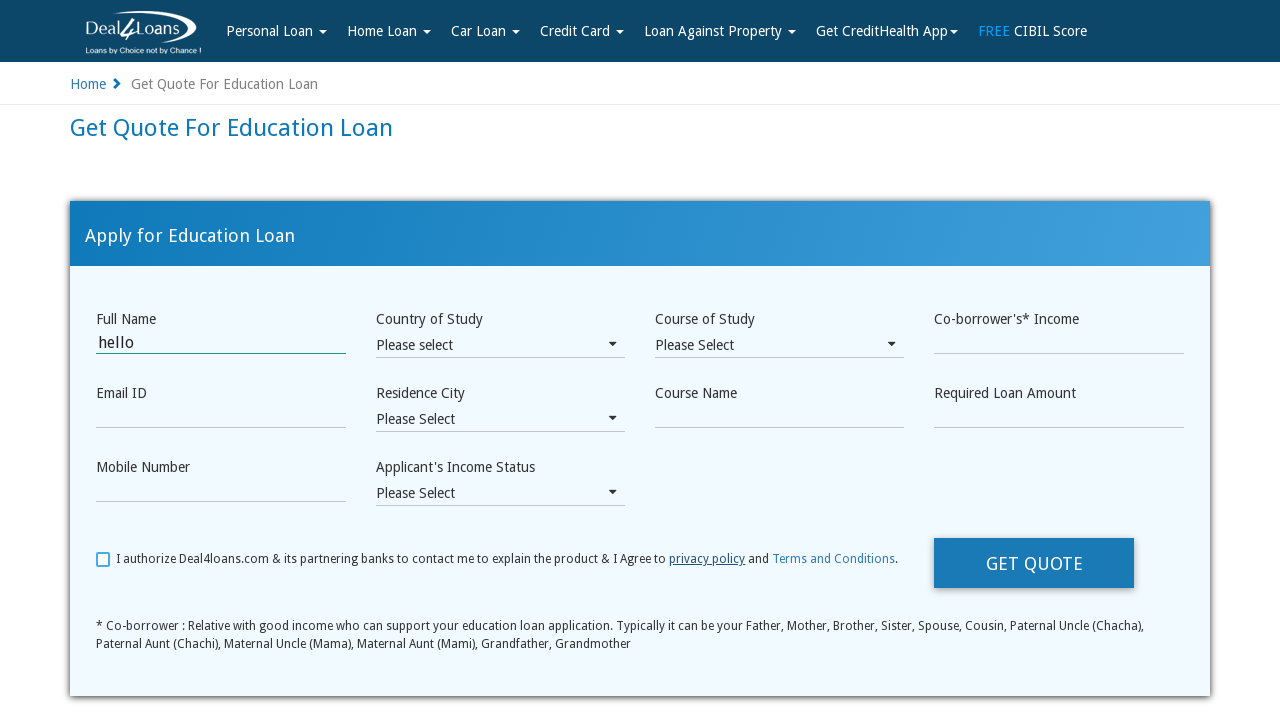

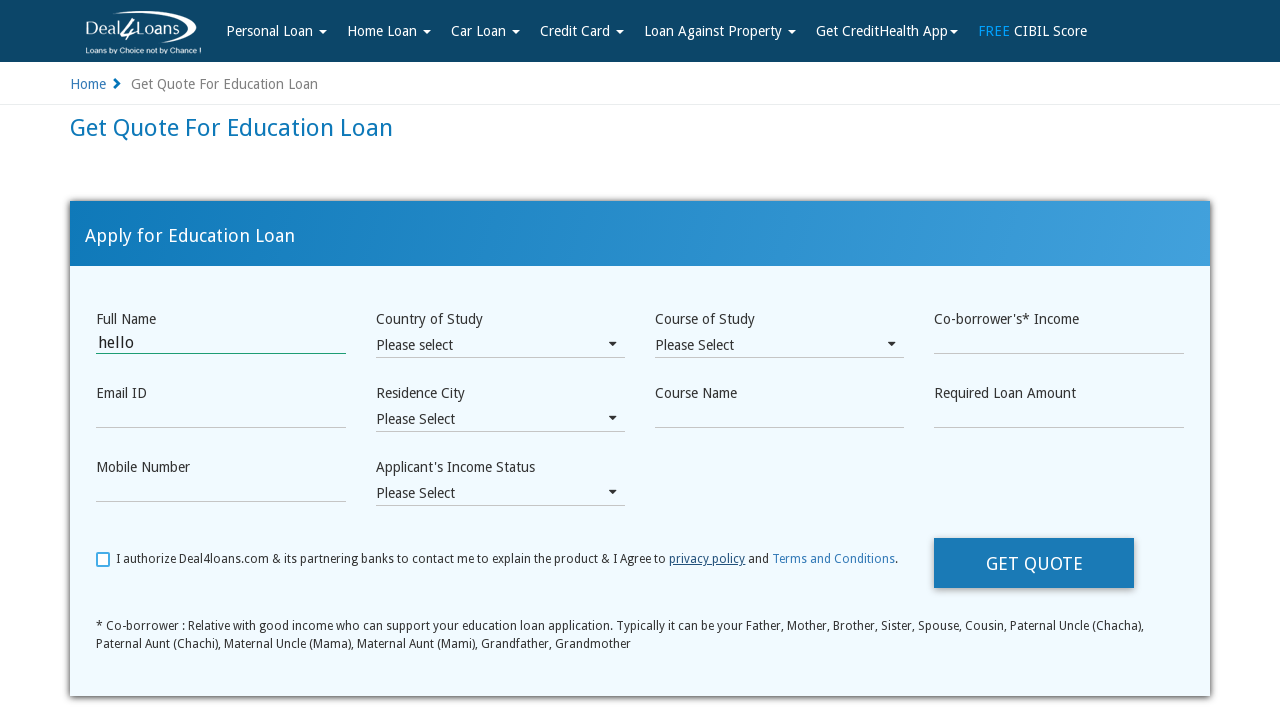